Tests iframe handling by switching to an iframe and clicking a button within it on the W3Schools tryit editor page

Starting URL: https://www.w3schools.com/html/tryit.asp?filename=tryhtml_button_basic

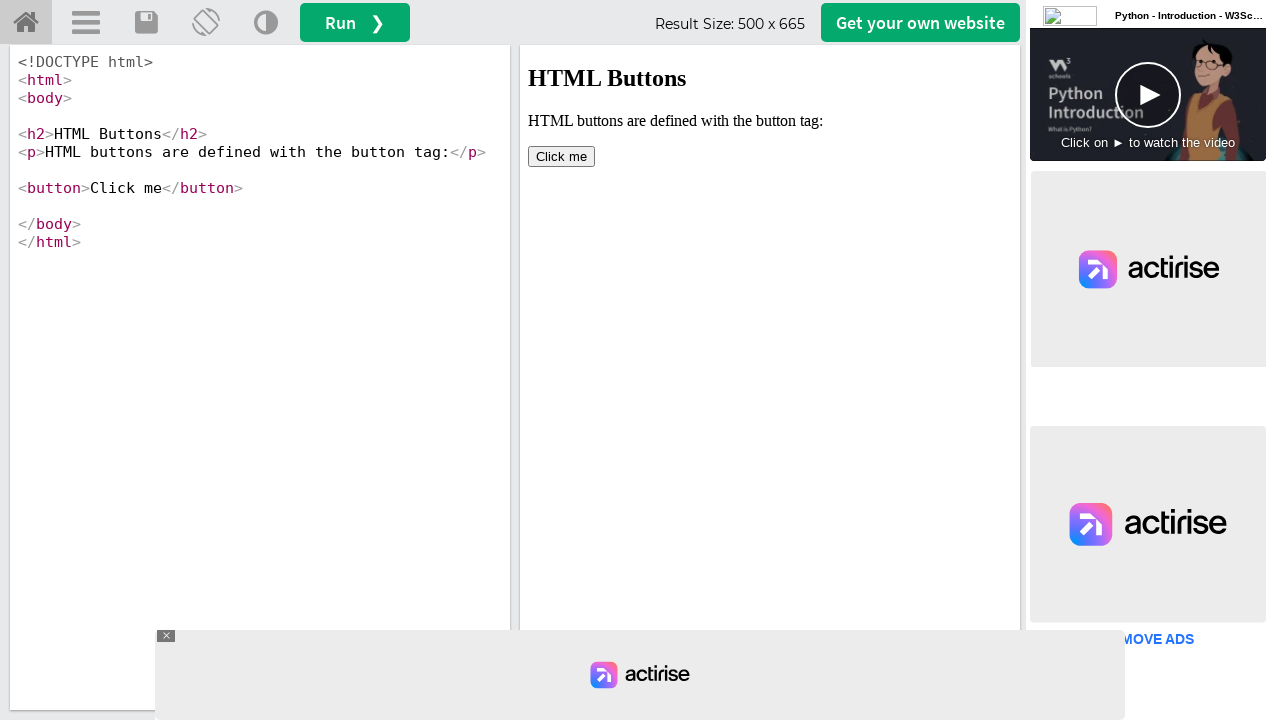

Located iframe with id 'iframeResult'
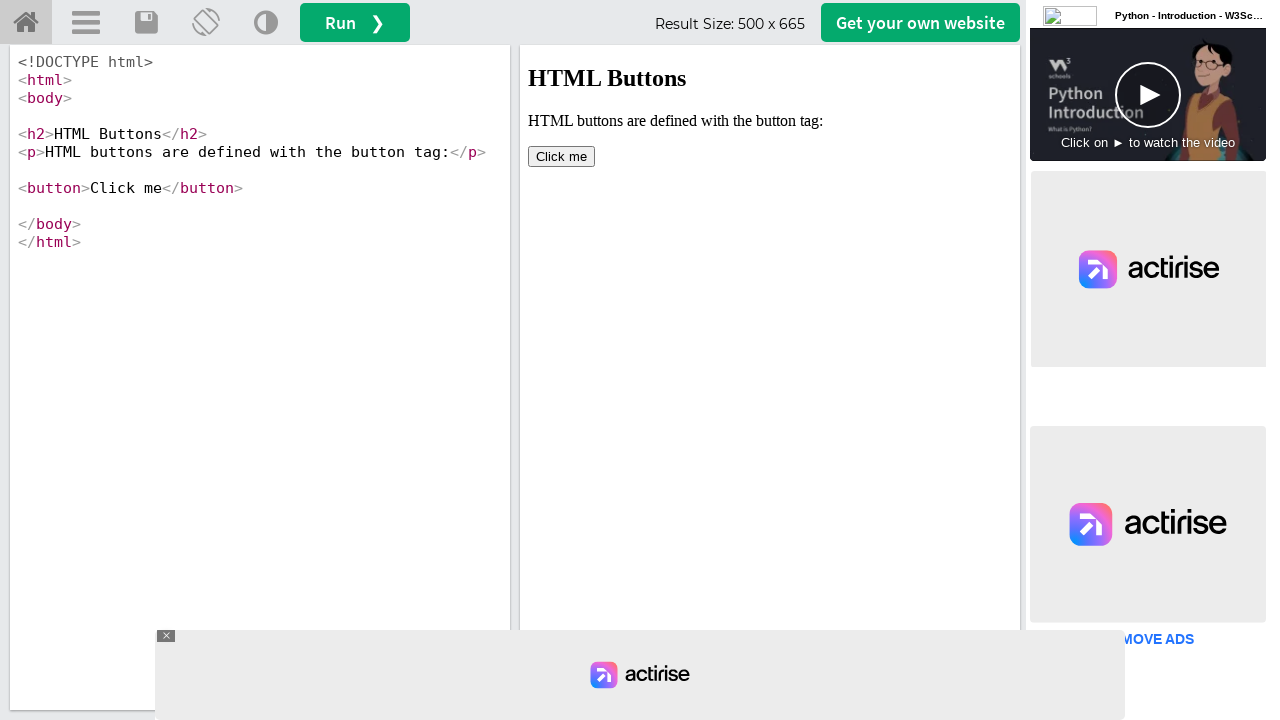

Clicked 'Click me' button inside iframe at (562, 156) on #iframeResult >> internal:control=enter-frame >> xpath=//button[text()='Click me
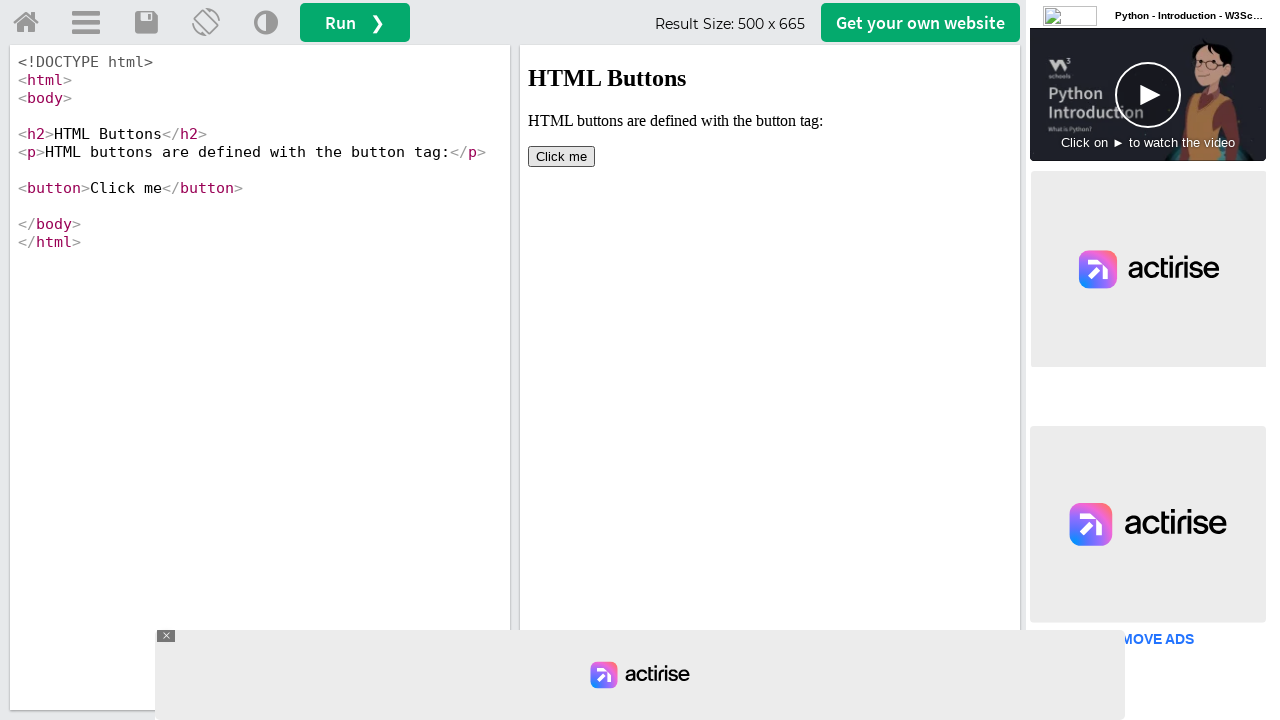

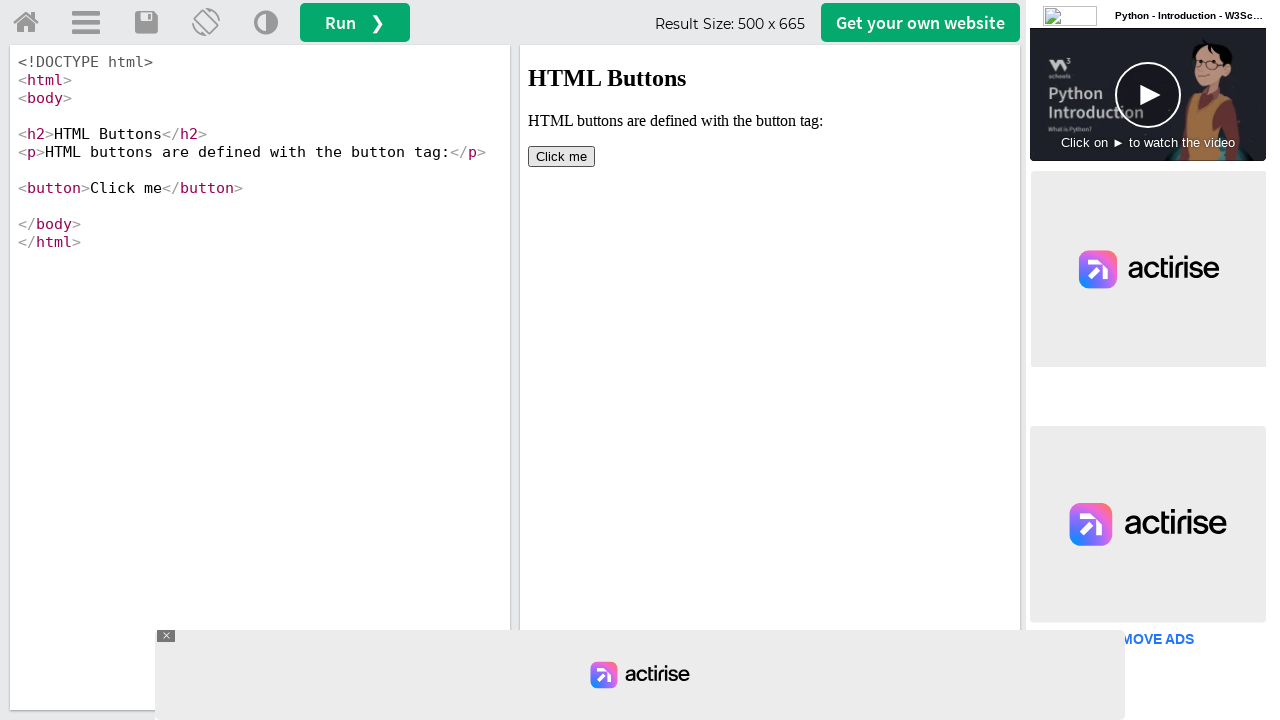